Tests loading functionality with implicit wait by clicking the start green button and verifying the loading and finished states.

Starting URL: https://kristinek.github.io/site/examples/loading_color

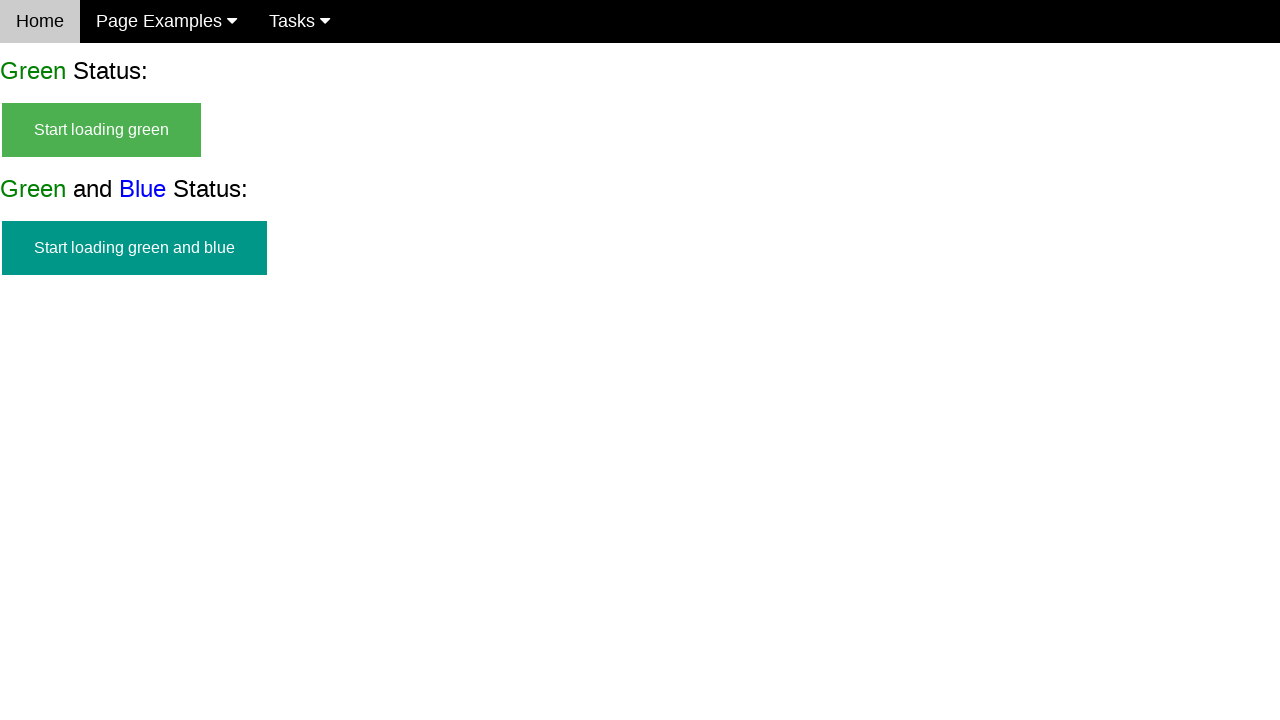

Navigated to loading color test page
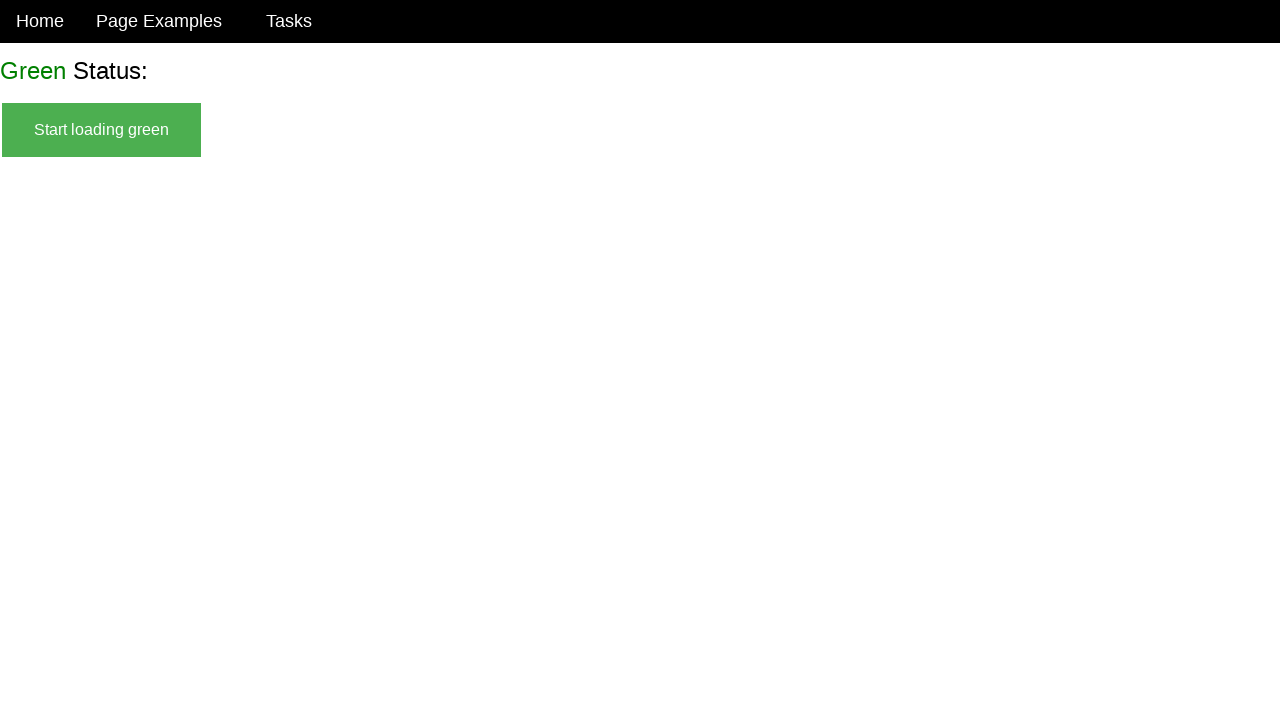

Clicked start green button to initiate loading at (102, 130) on #start_green
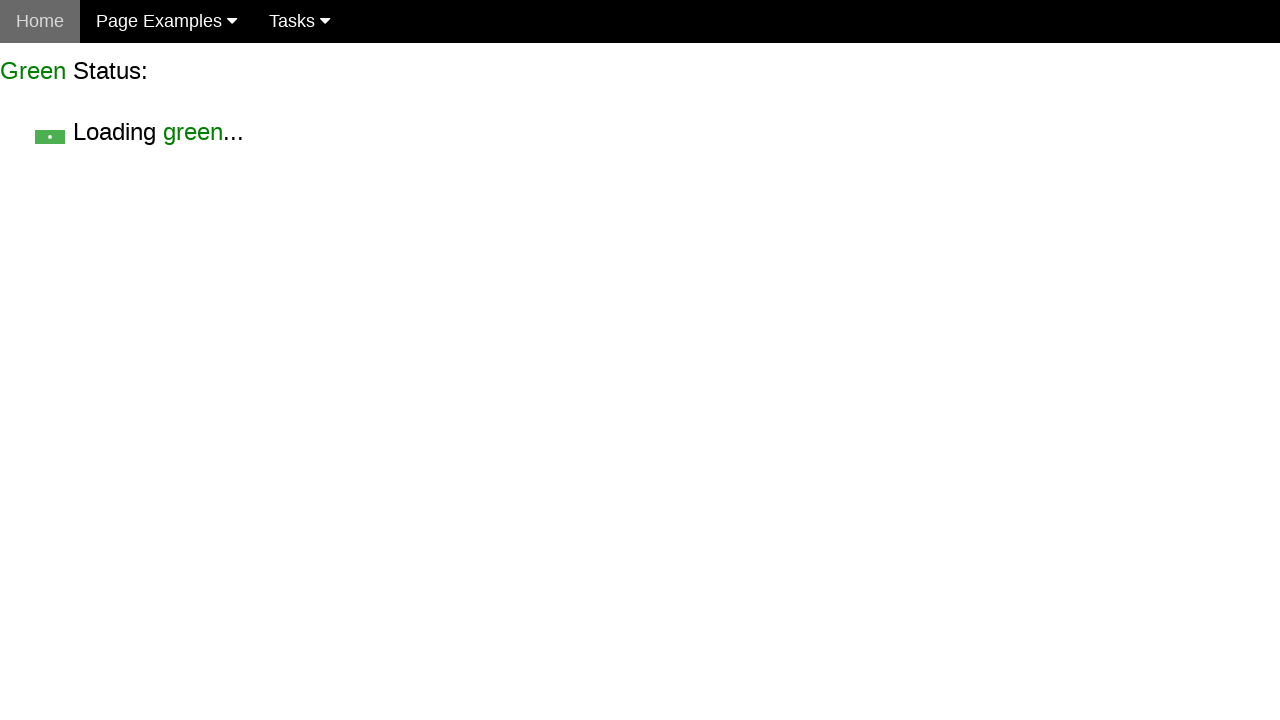

Loading green state became visible
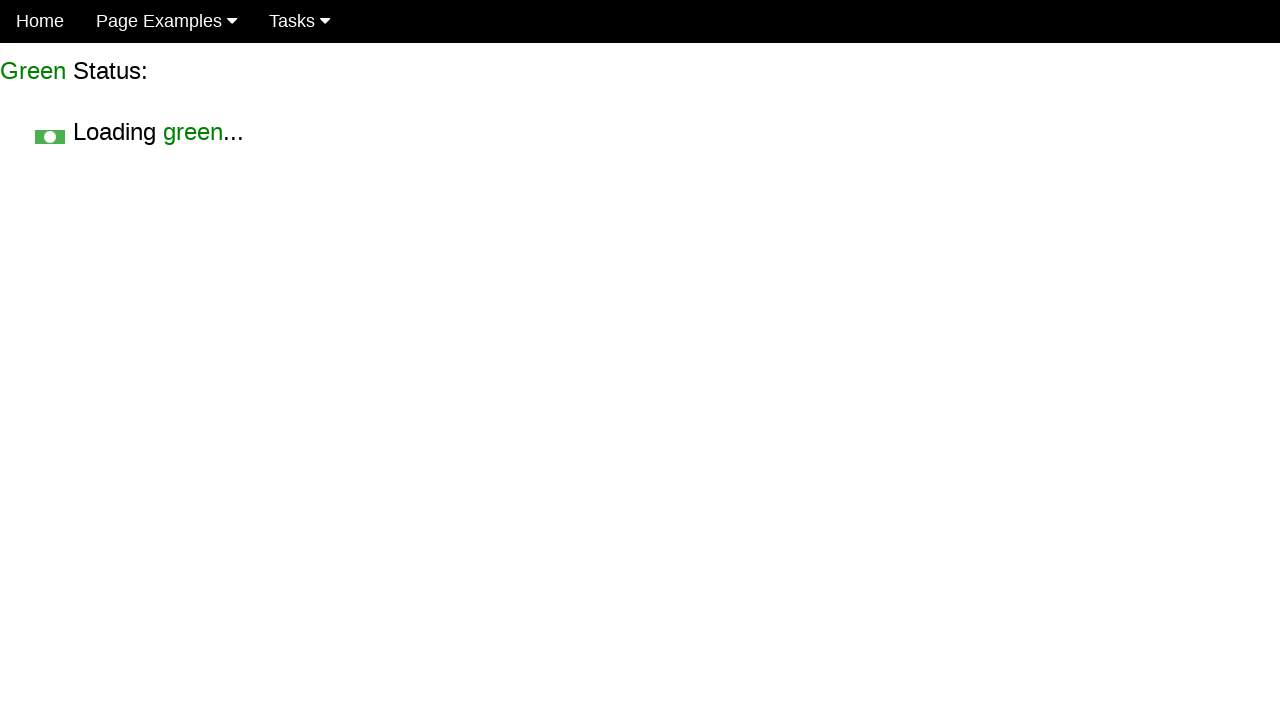

Verified start green button is hidden
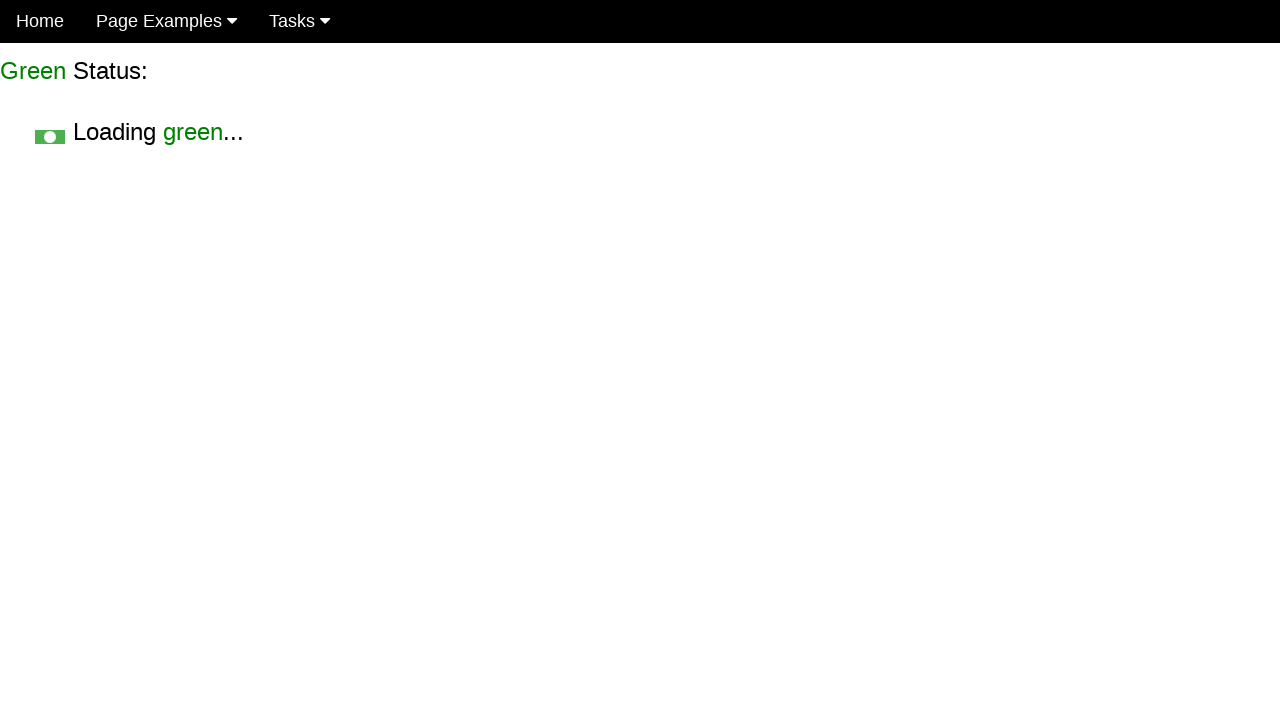

Finished green state became visible after loading completed
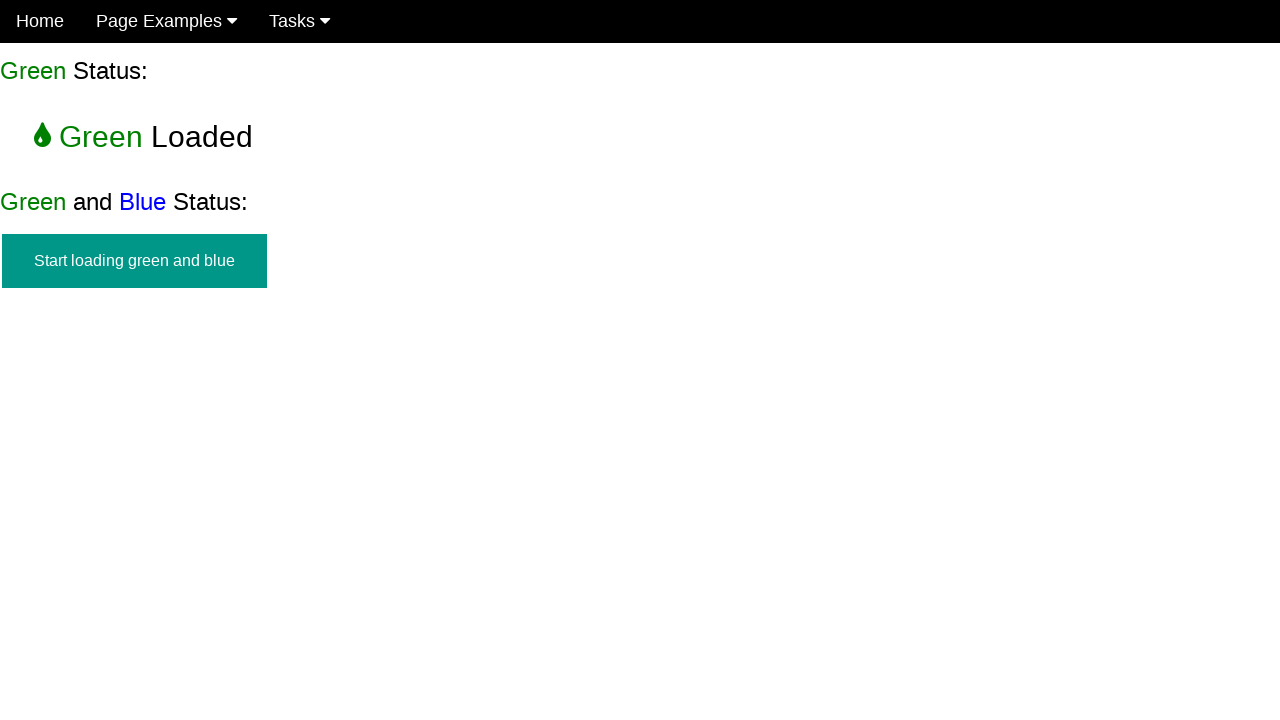

Verified start green button remains hidden in final state
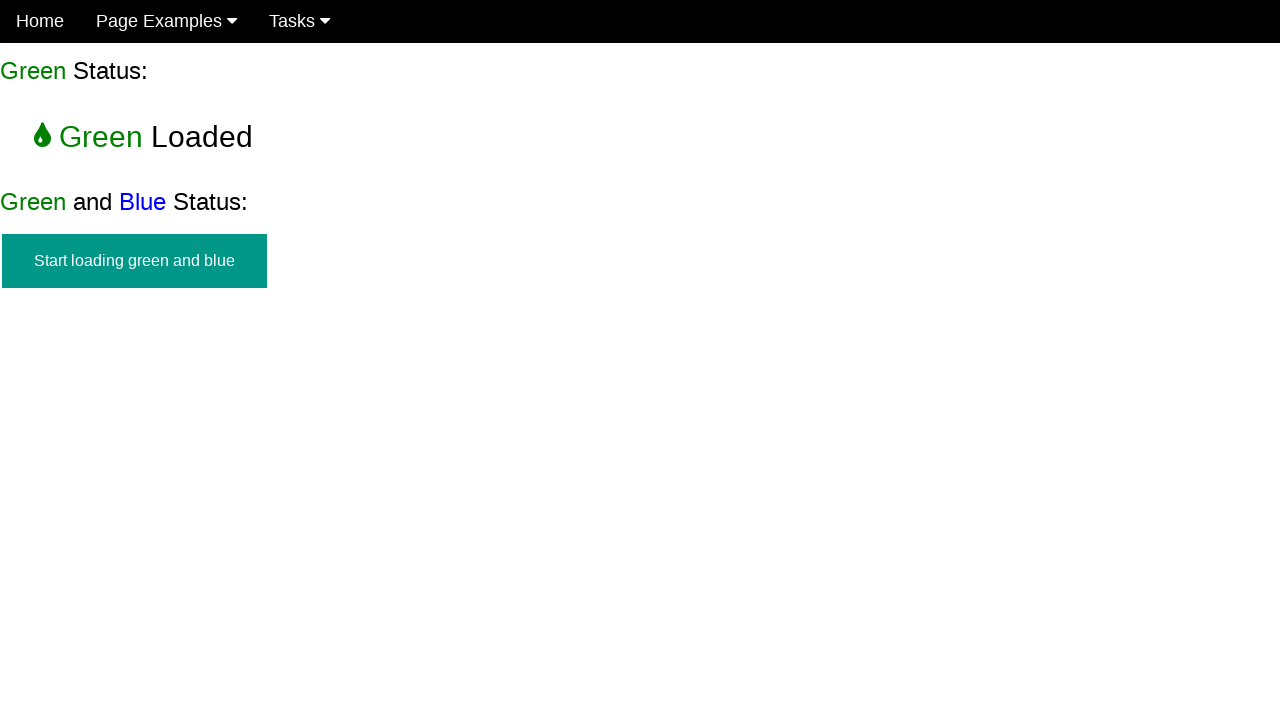

Verified loading green state is hidden in final state
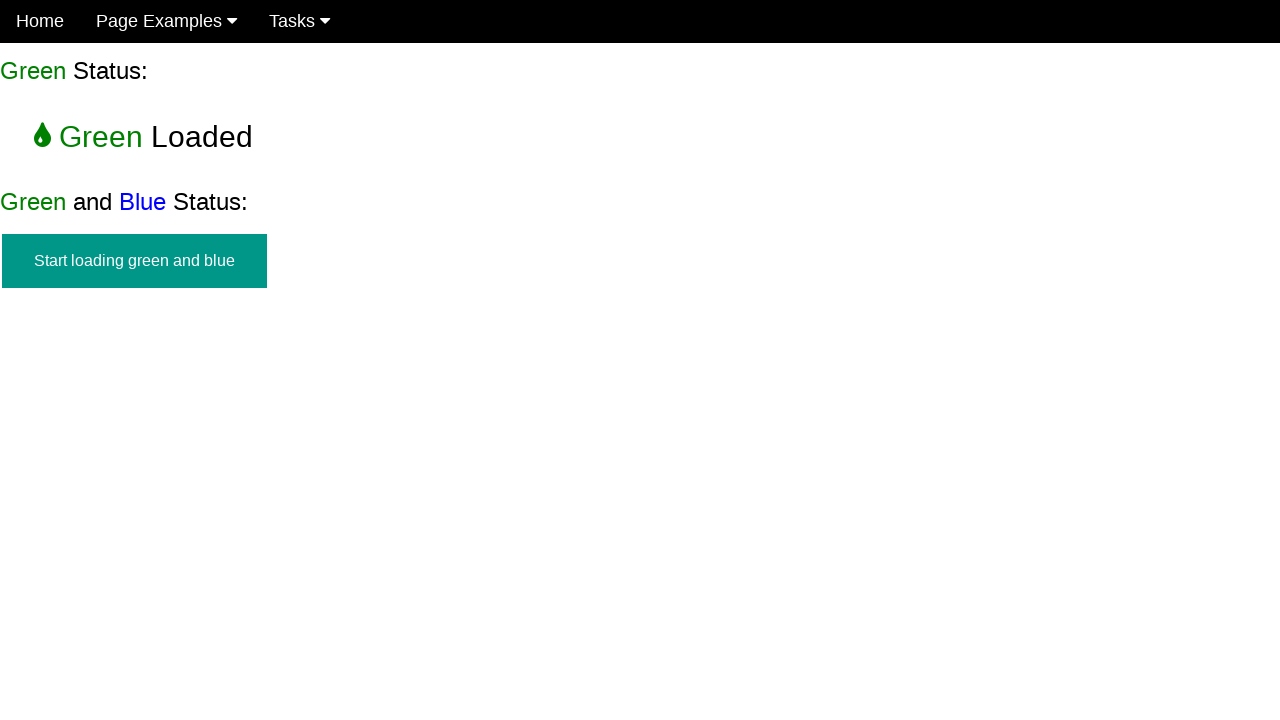

Verified finish green state is visible in final state
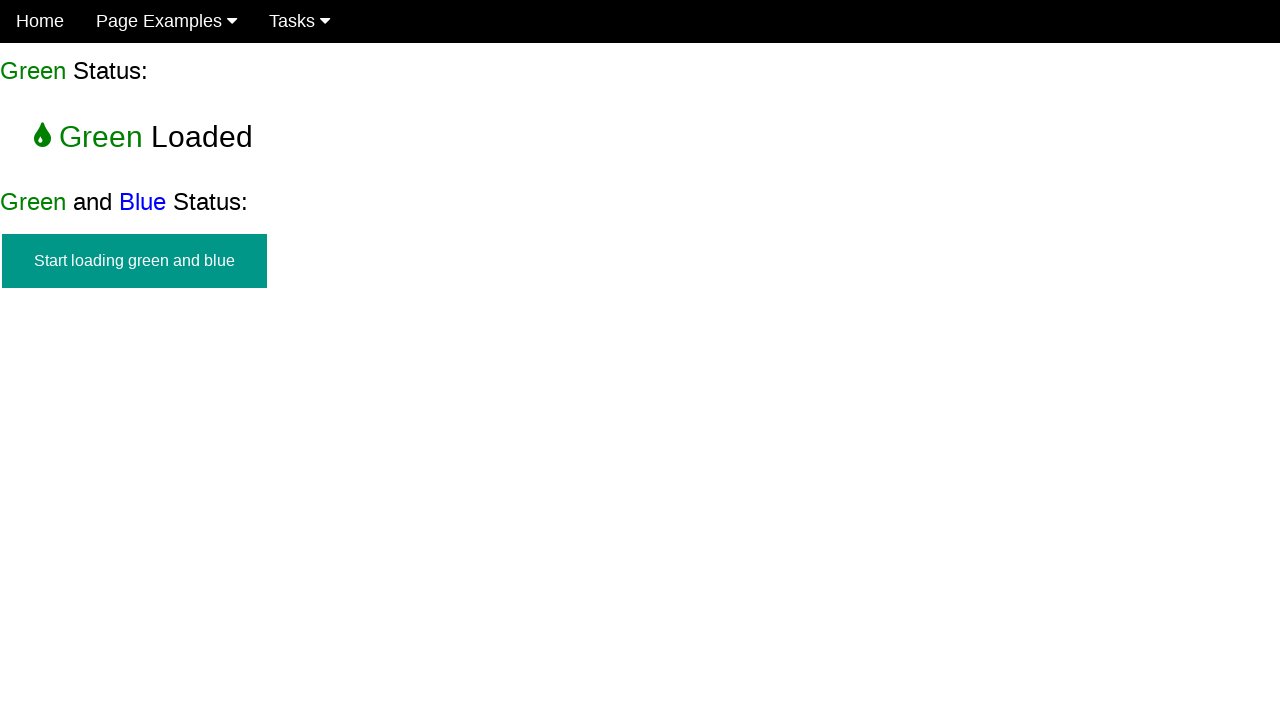

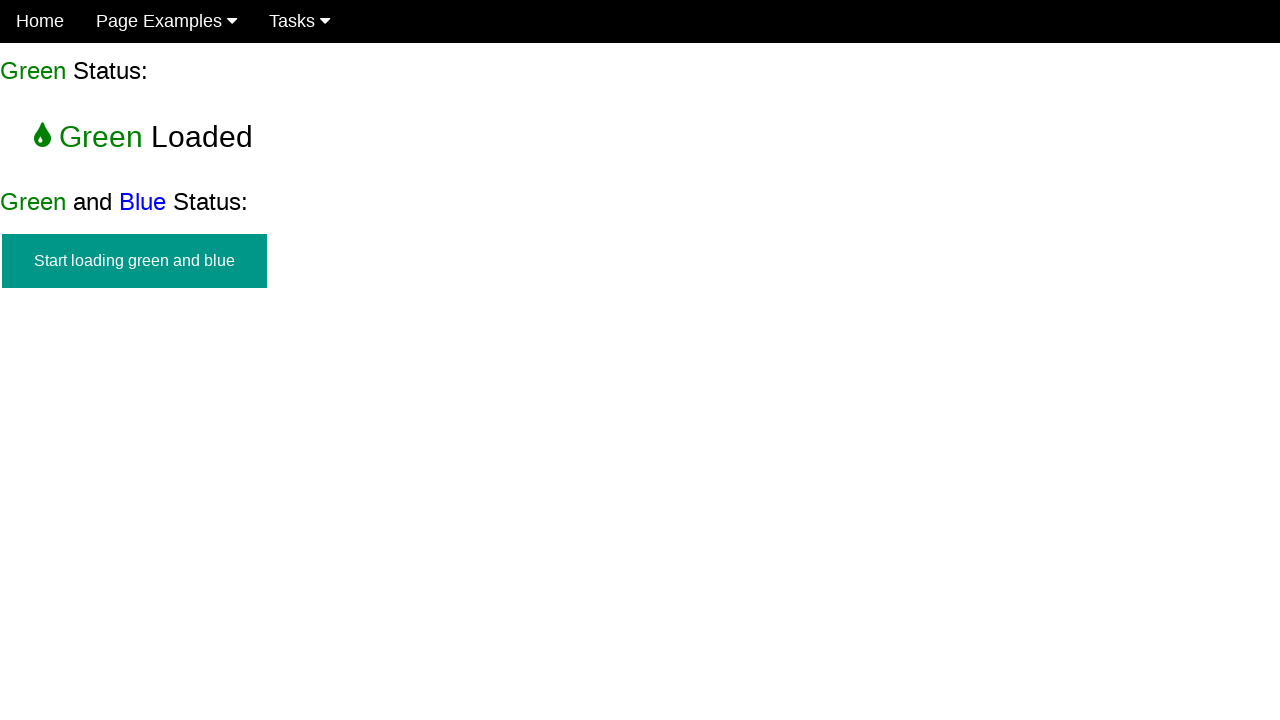